Tests a registration form by filling in required fields (first name, last name, email) and verifying successful registration message

Starting URL: http://suninjuly.github.io/registration1.html

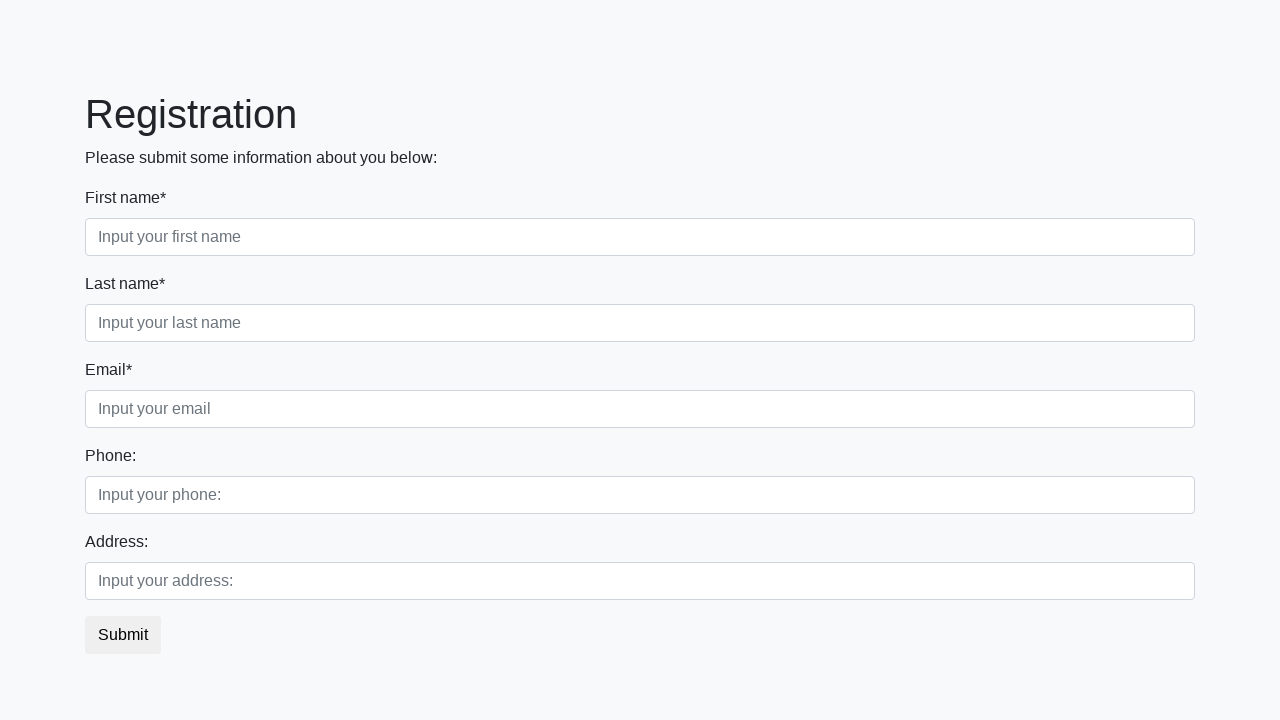

Filled first name field with 'Ivan' on xpath=//input[@required and @class="form-control first"]
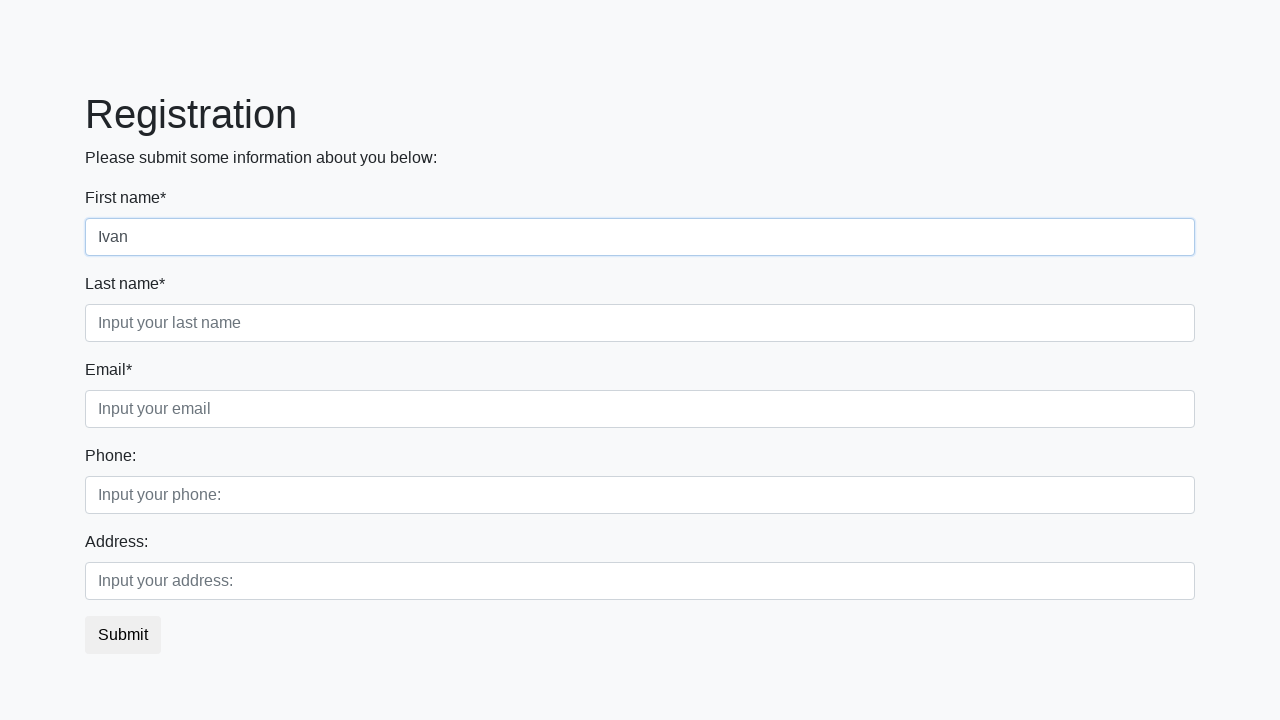

Filled last name field with 'Ivanov' on xpath=//input[@required and @class="form-control second"]
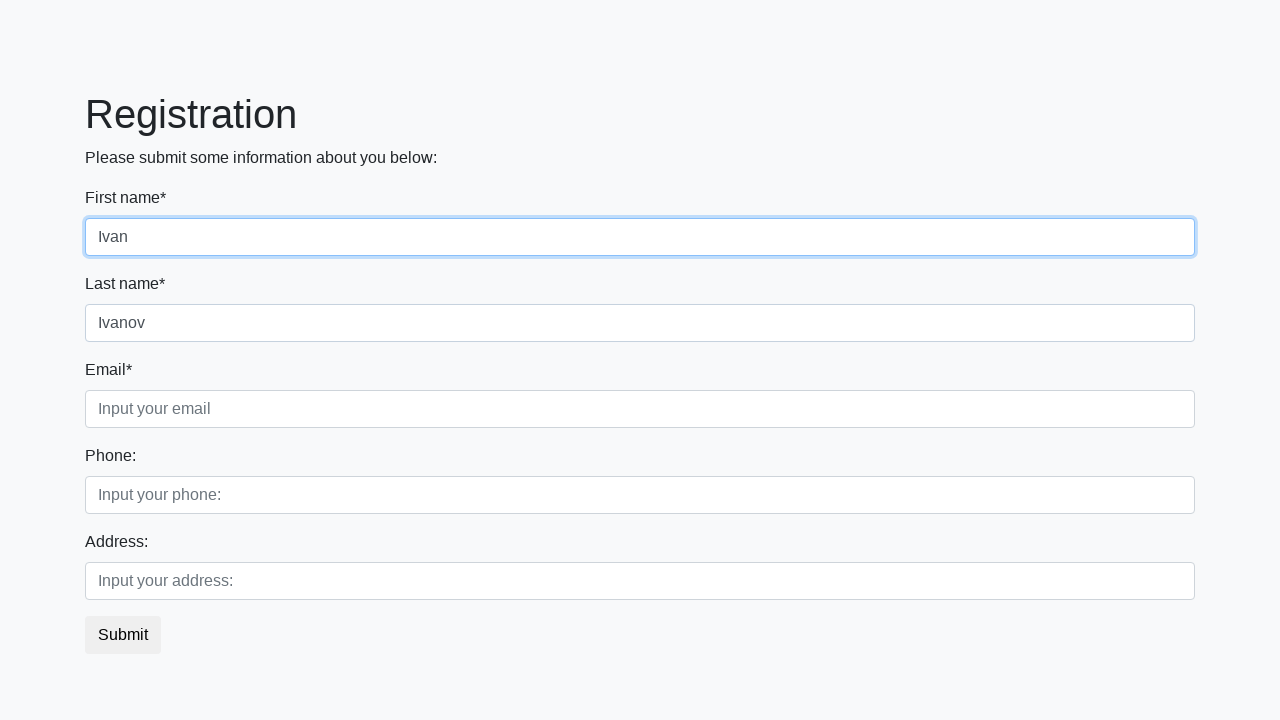

Filled email field with 'ivan.ivanov@example.org' on xpath=//input[@required and @class="form-control third"]
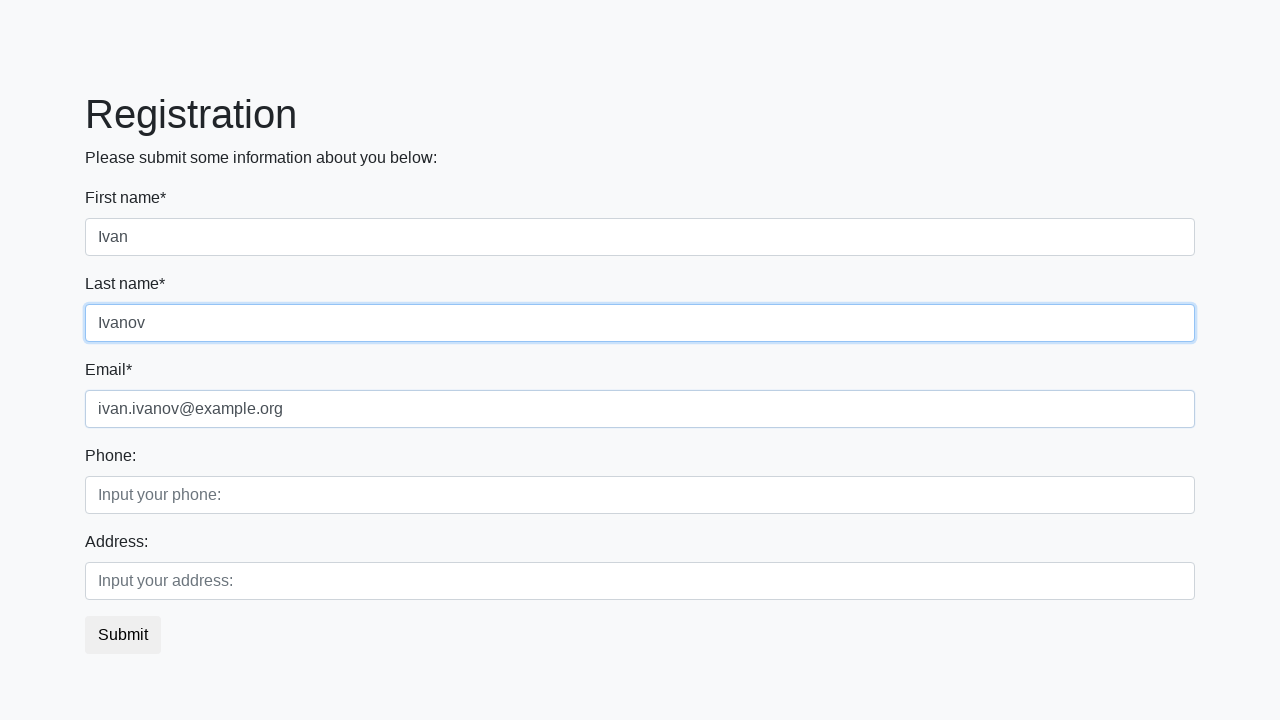

Clicked submit button at (123, 635) on button.btn
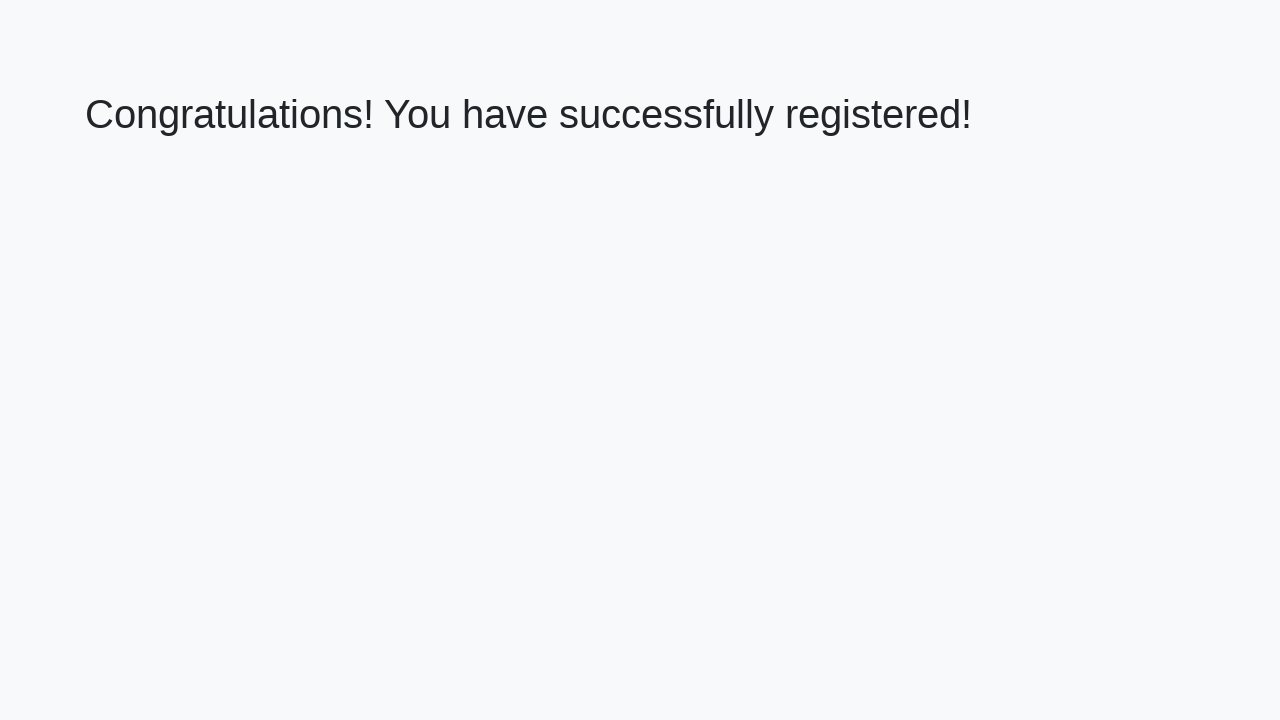

Success heading appeared on page
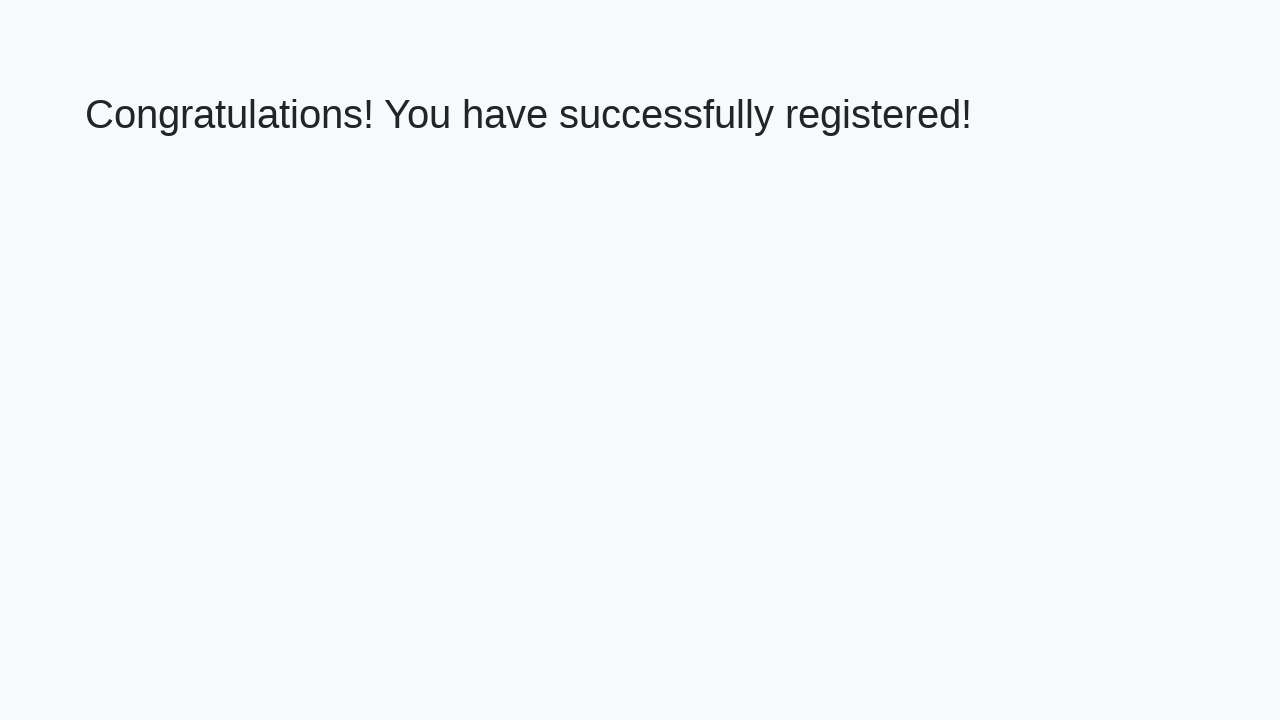

Verified success message: 'Congratulations! You have successfully registered!'
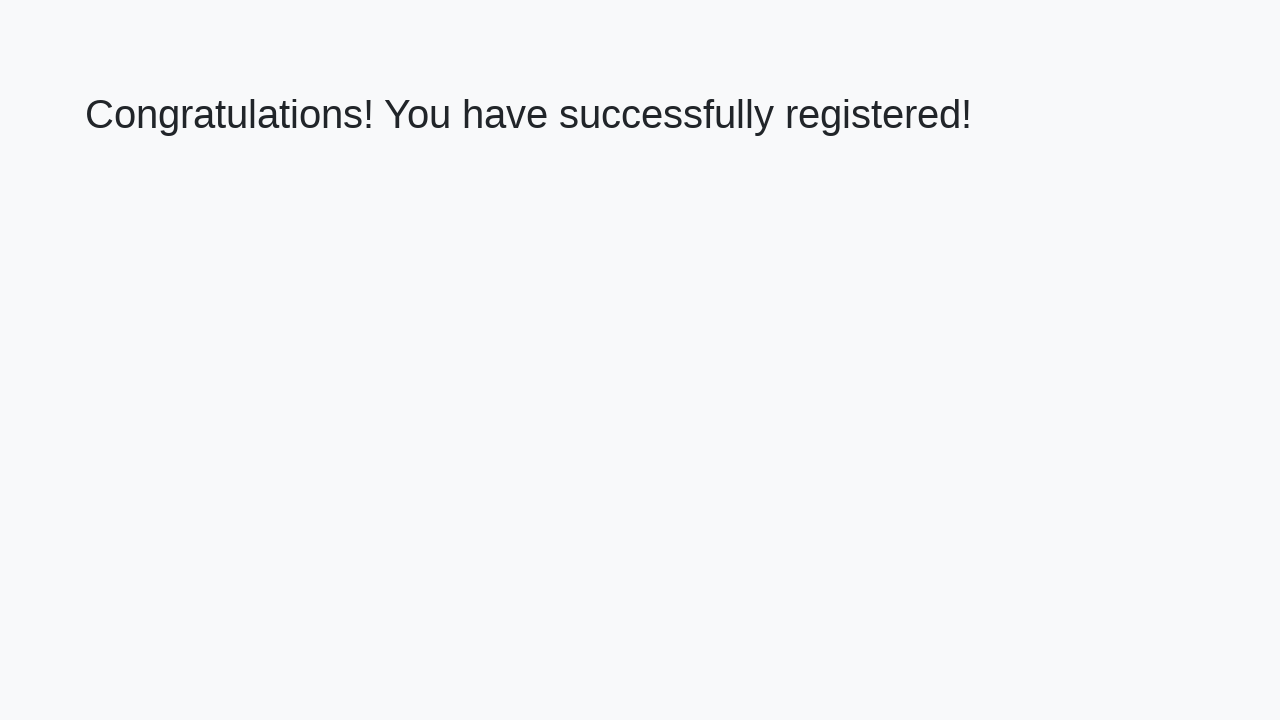

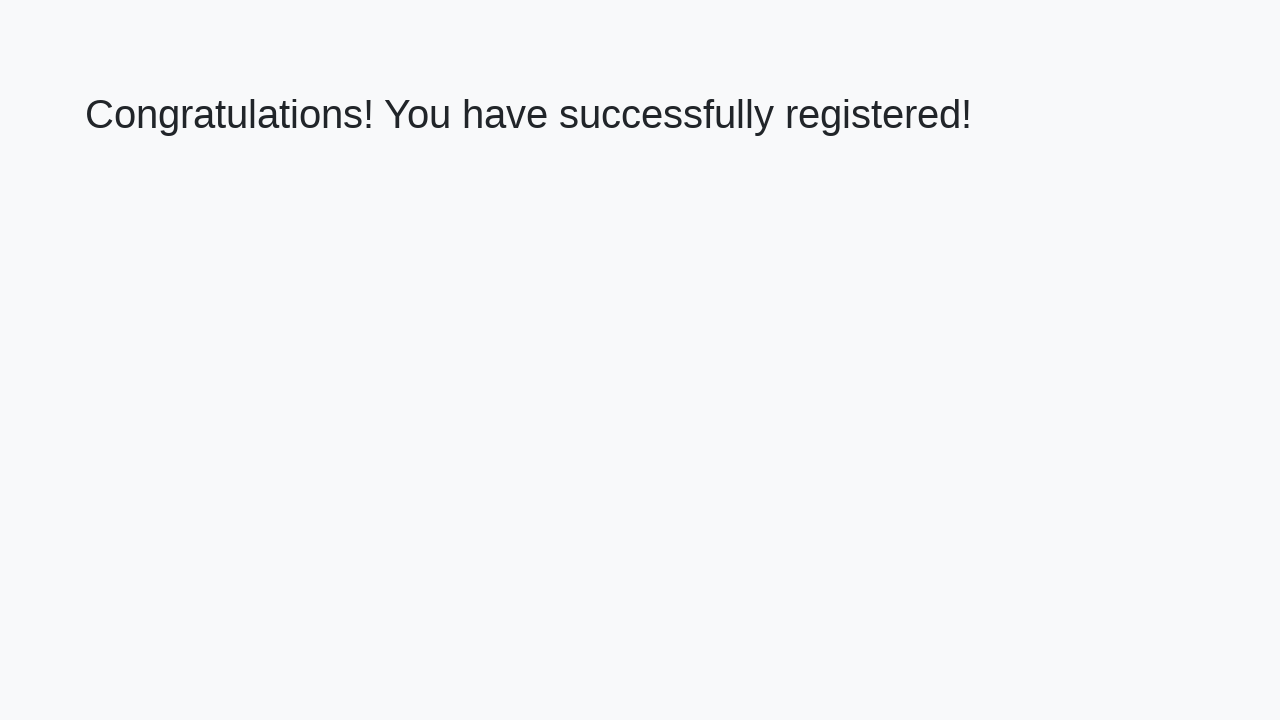